Tests UI interactions including hiding/showing elements, handling dialog popups, mouse hover actions, and verifying content within an iframe on a practice automation page.

Starting URL: https://rahulshettyacademy.com/AutomationPractice/

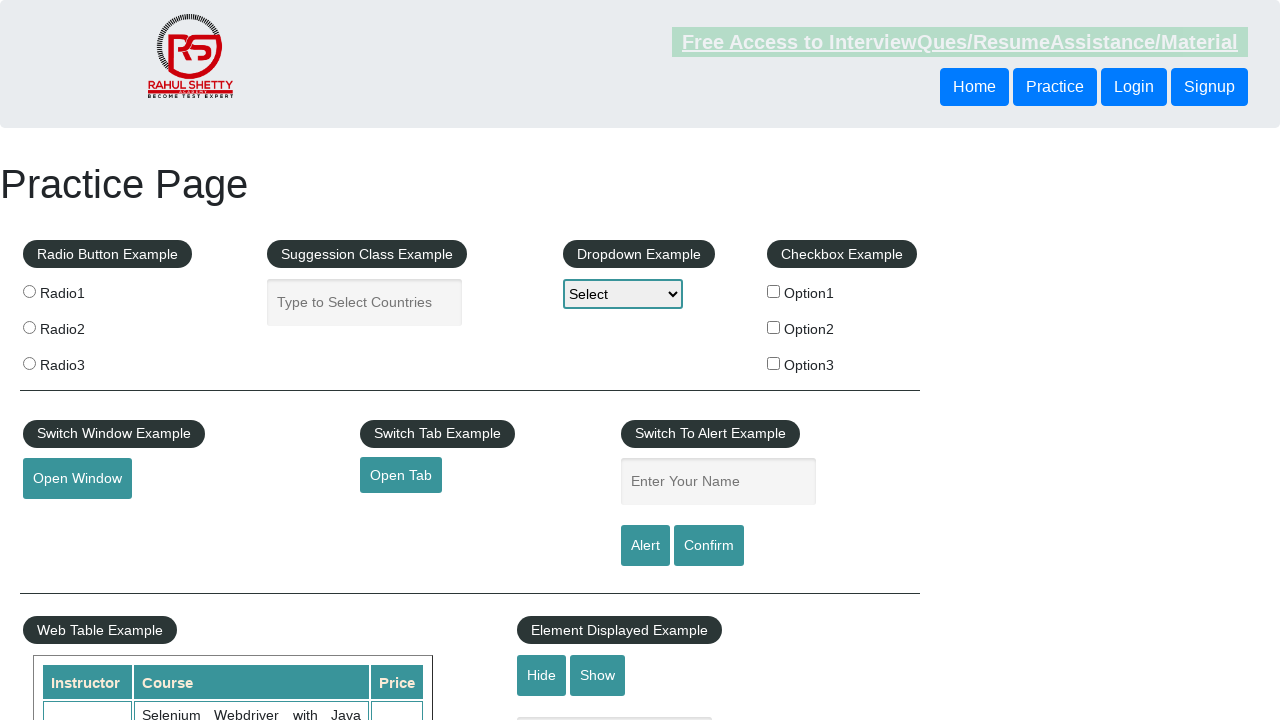

Verified text element is initially visible
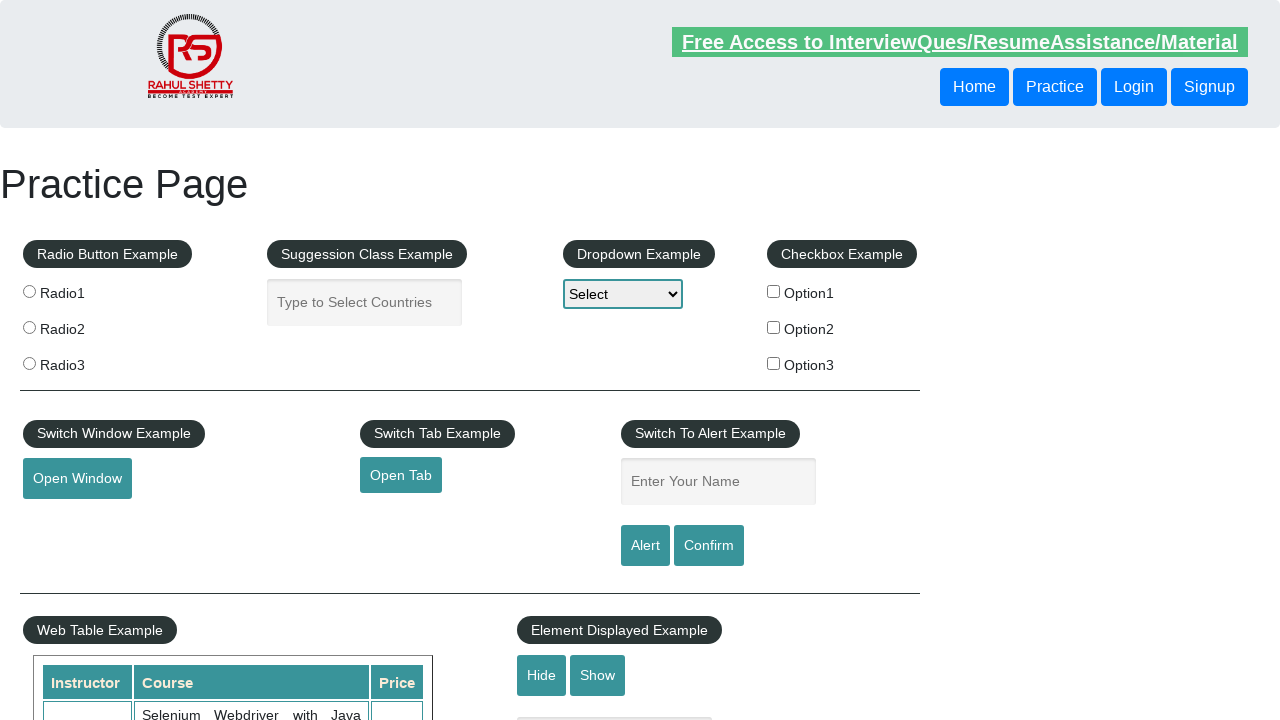

Clicked hide button to hide text element at (542, 675) on #hide-textbox
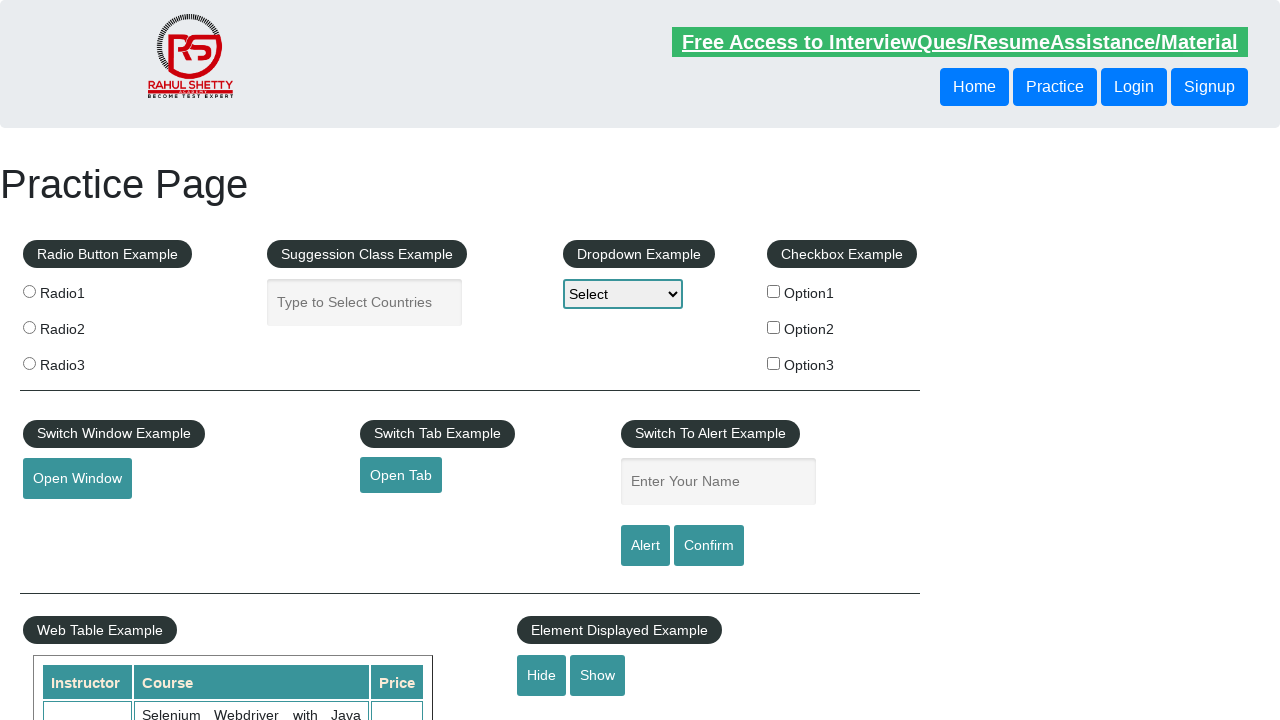

Verified text element is now hidden
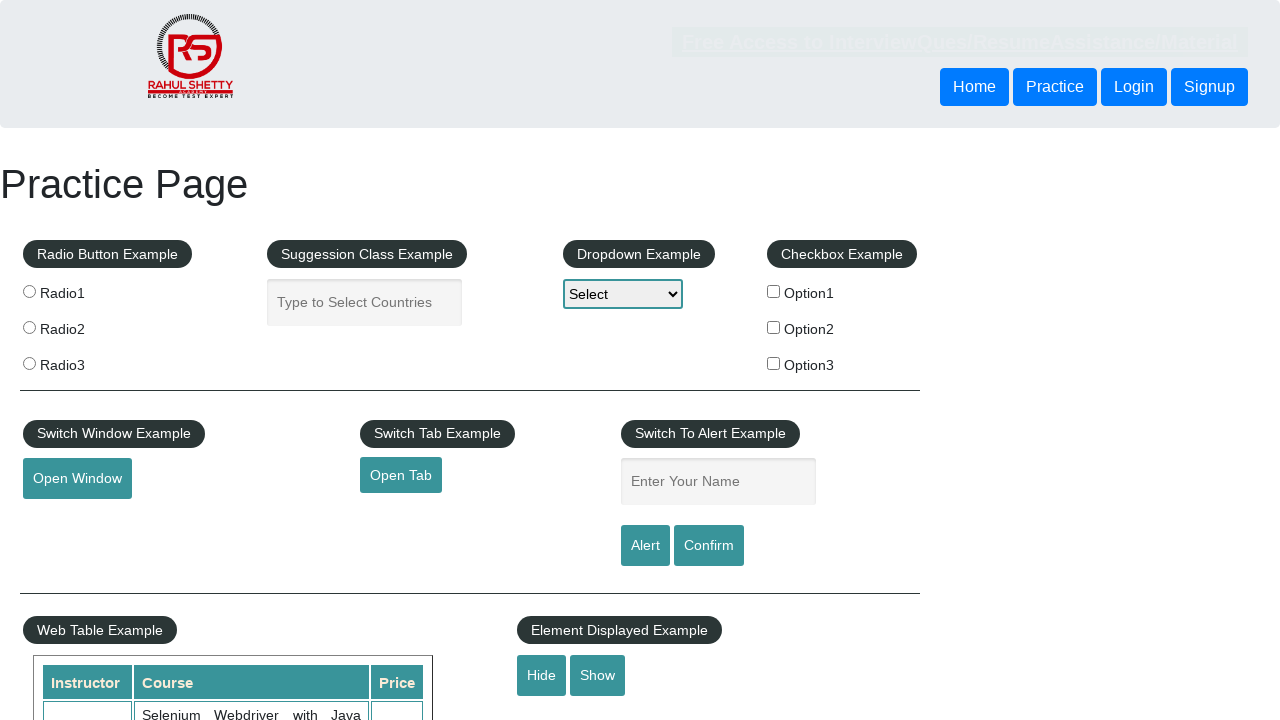

Set up dialog handler to accept popups
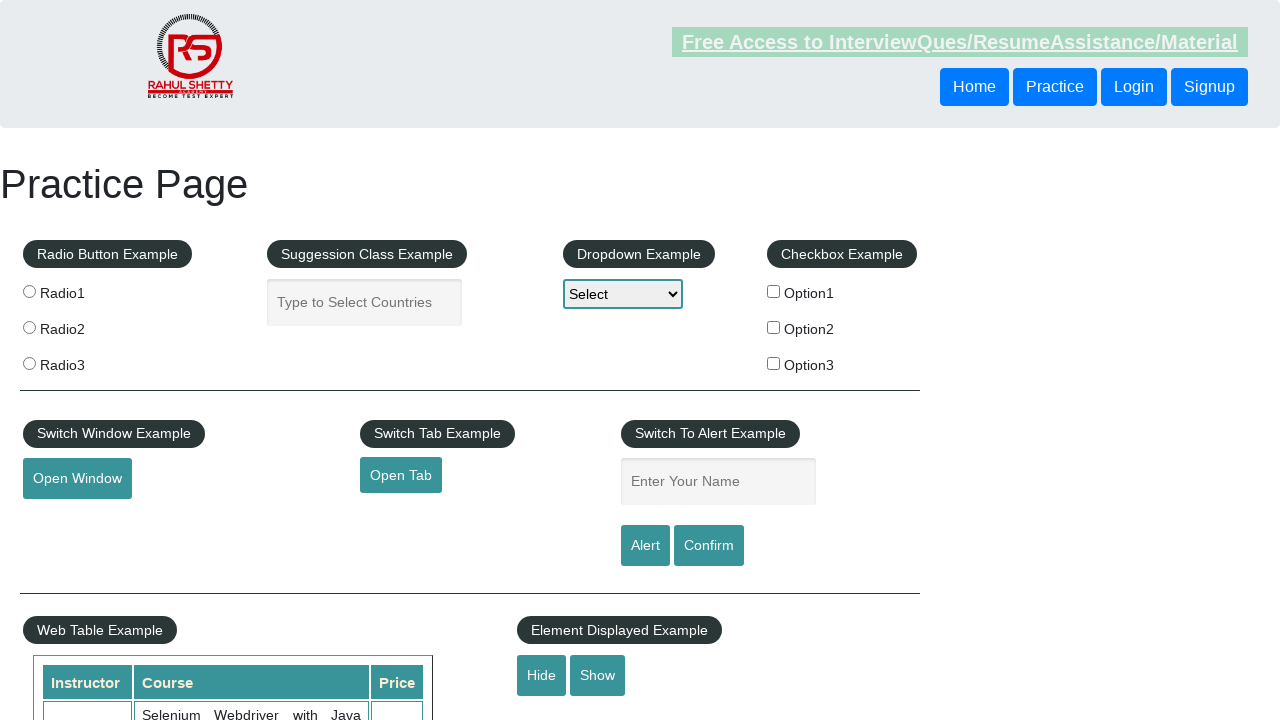

Clicked confirm button to trigger dialog popup at (709, 546) on #confirmbtn
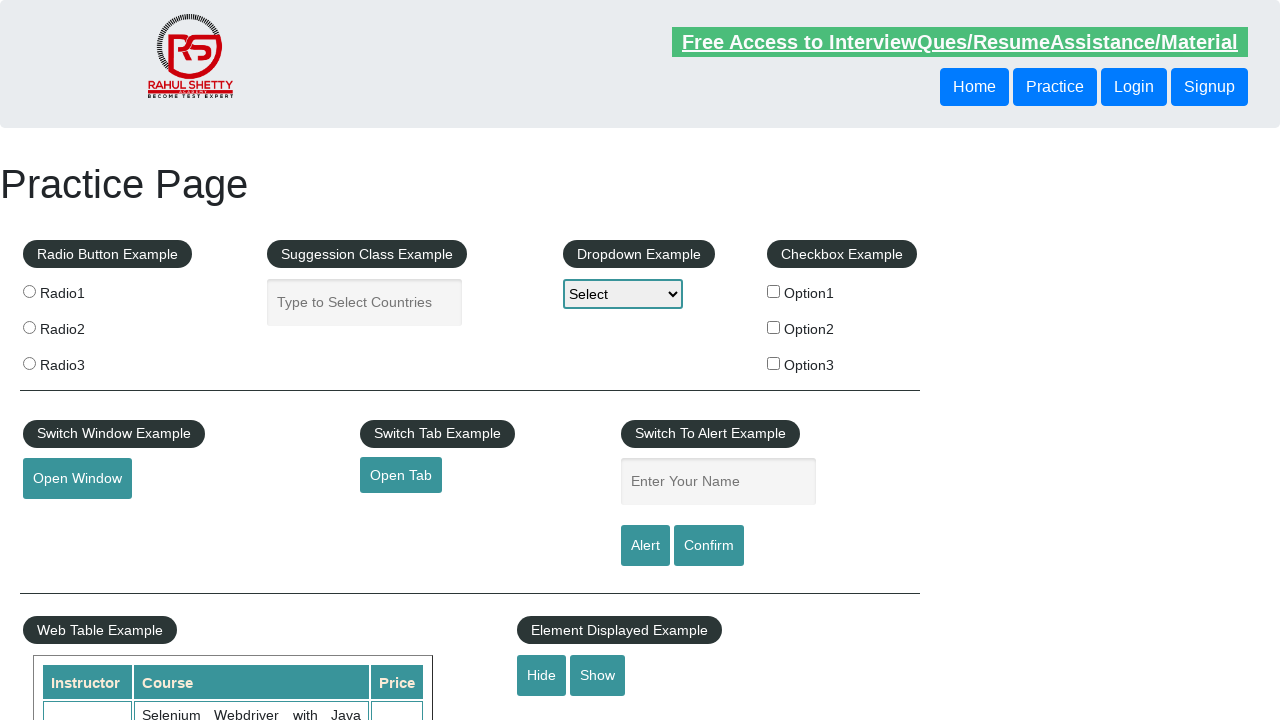

Performed mouse hover action on element at (83, 361) on #mousehover
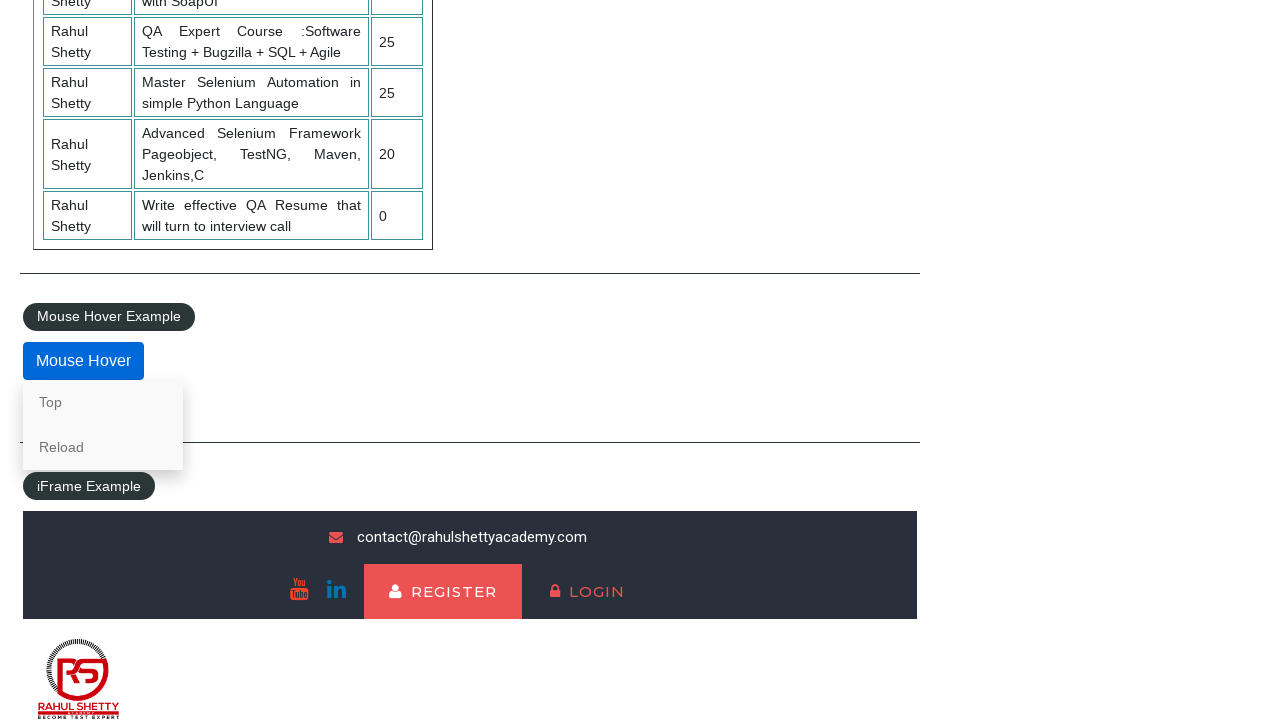

Located and accessed courses iframe
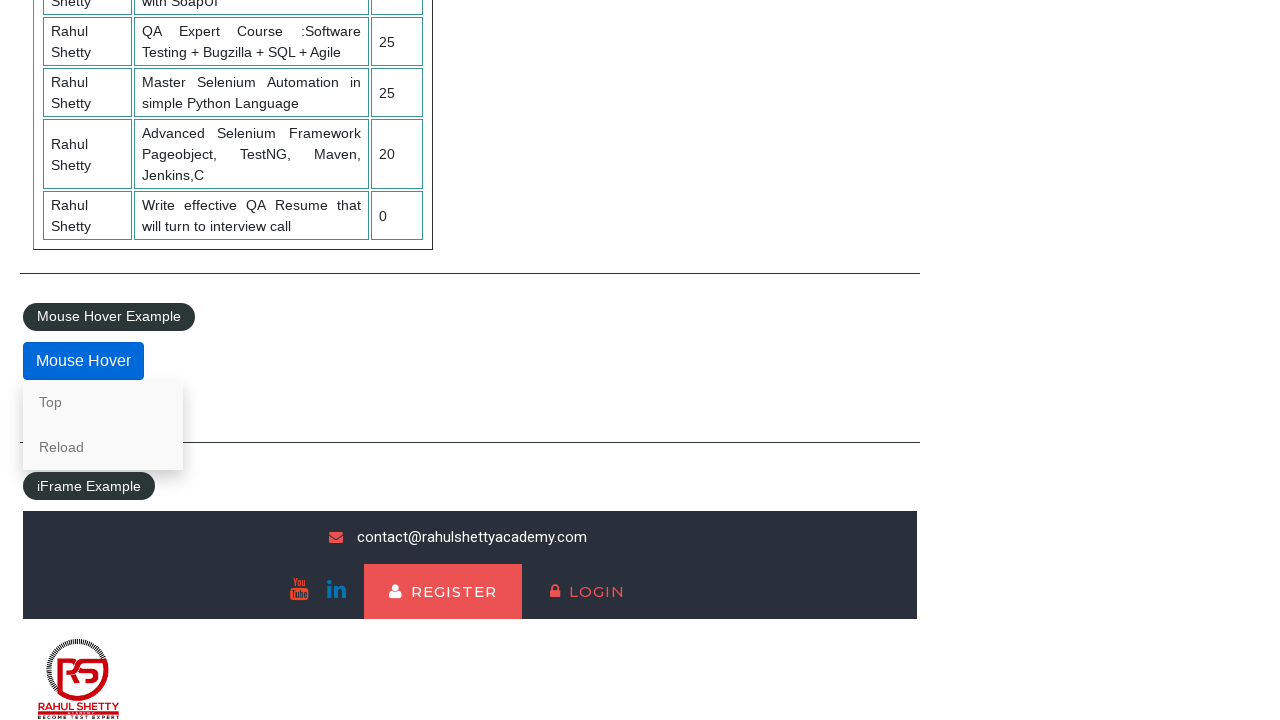

Verified courses link is visible within iframe
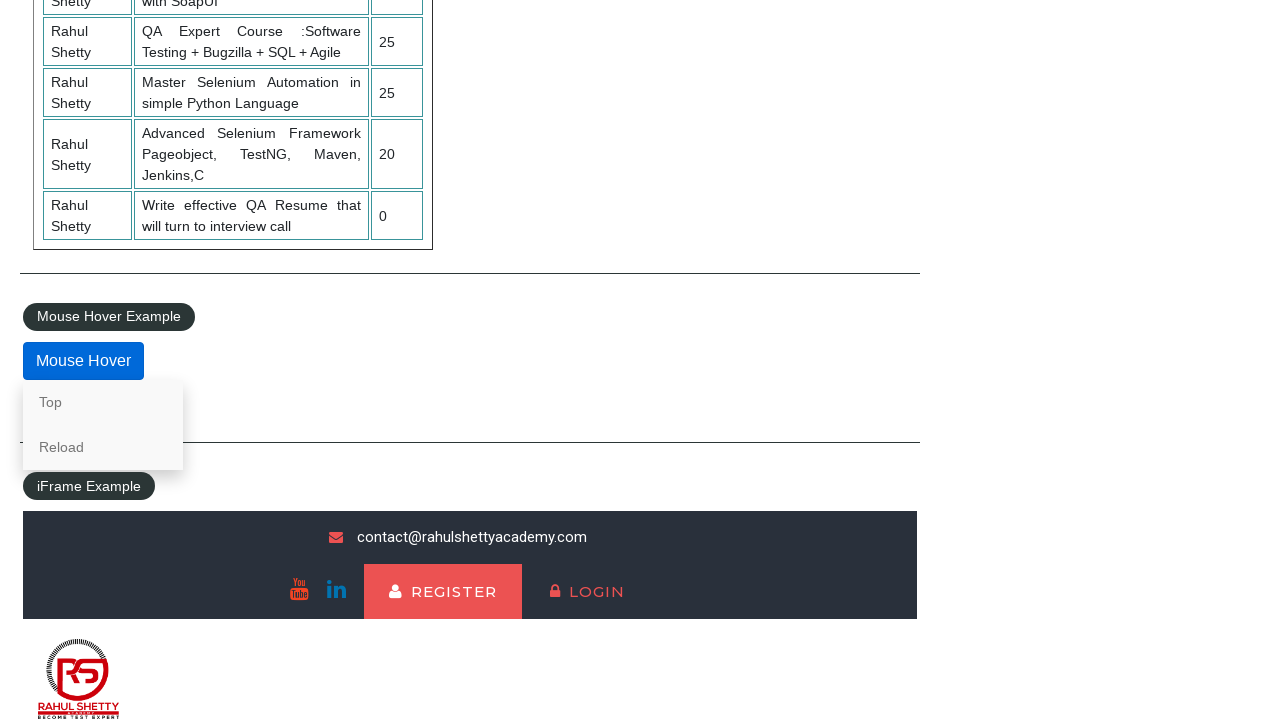

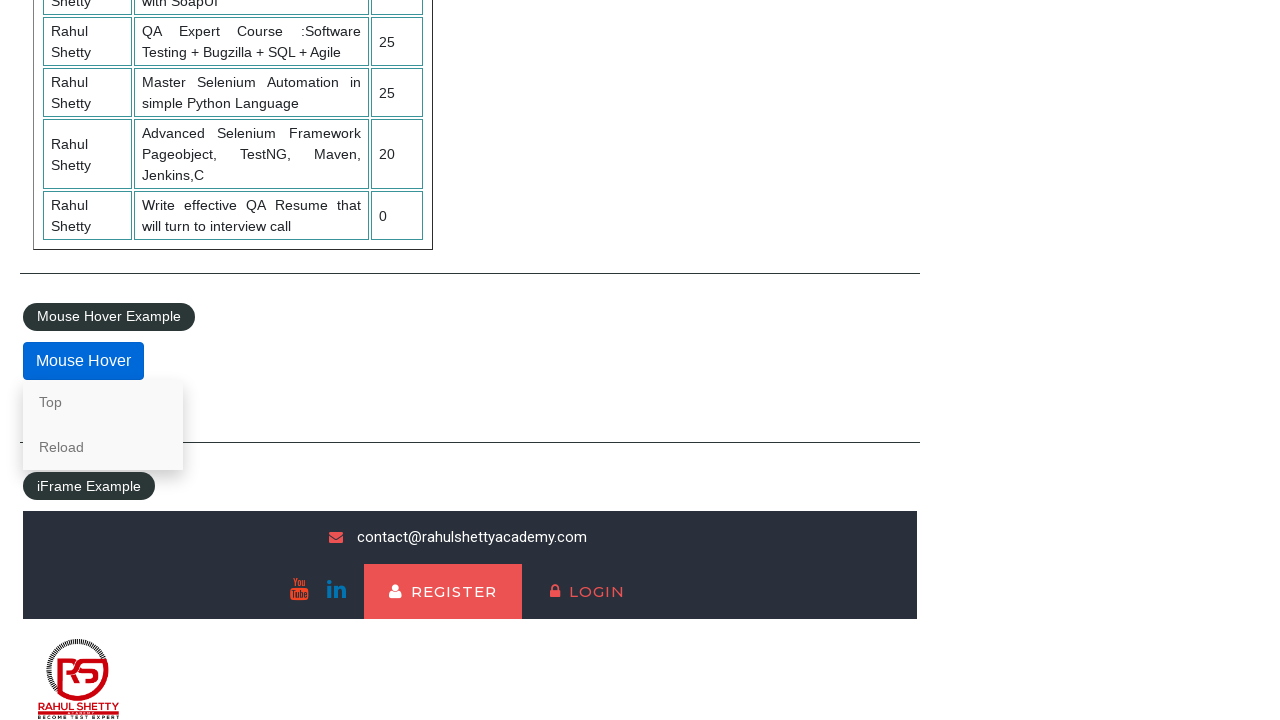